Tests that animations are recreated when navigating back to step 0 from step 1

Starting URL: https://reinocapital.webflow.io/taxas-app

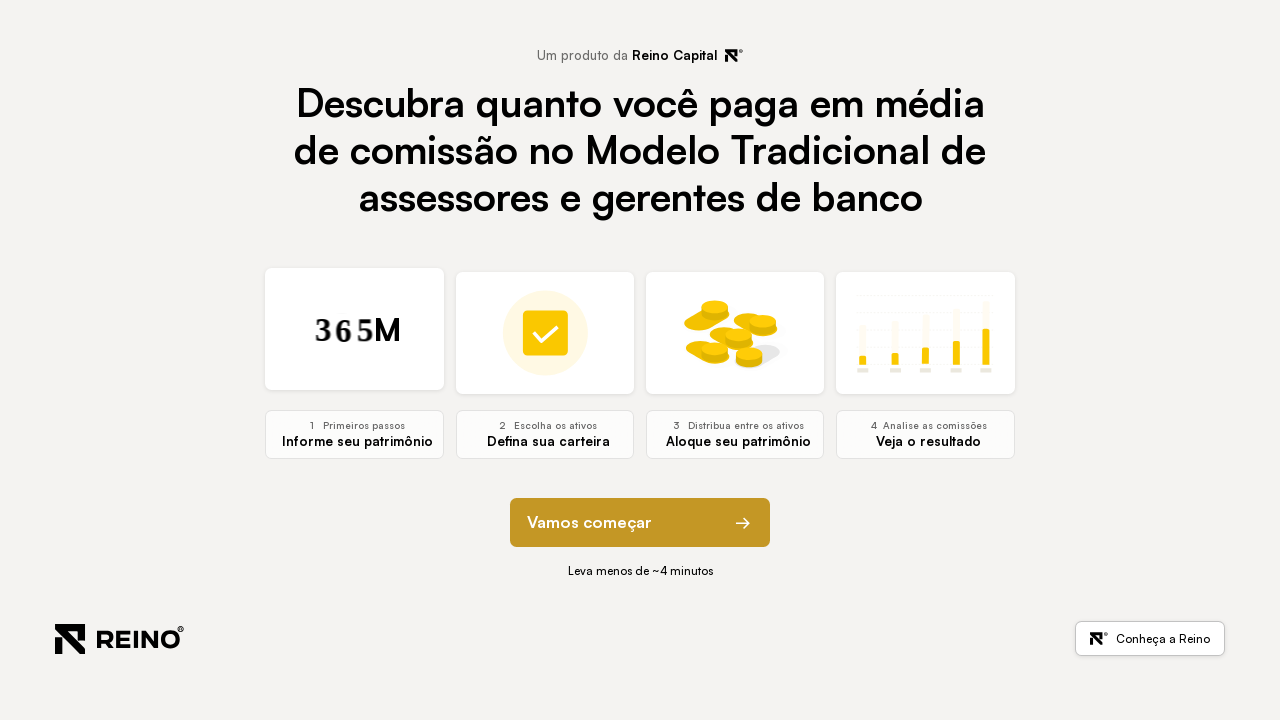

Waited for page to load with networkidle state
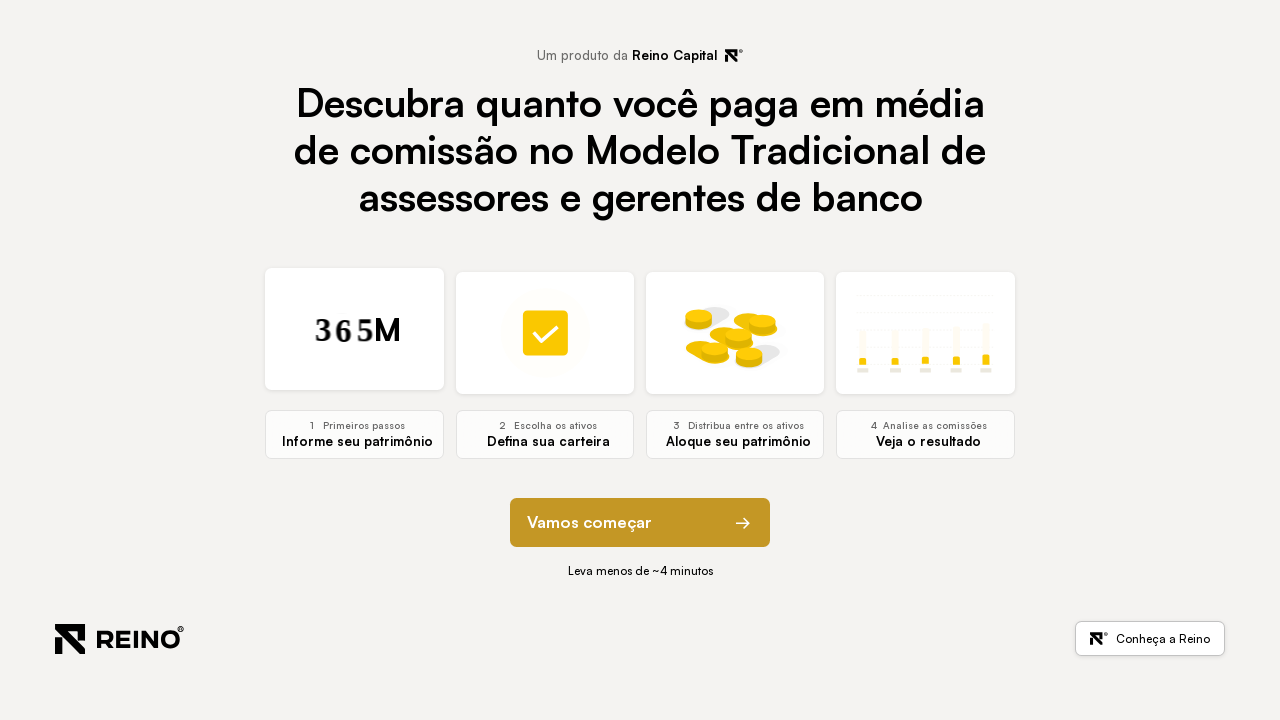

Waited 2 seconds for modules to initialize
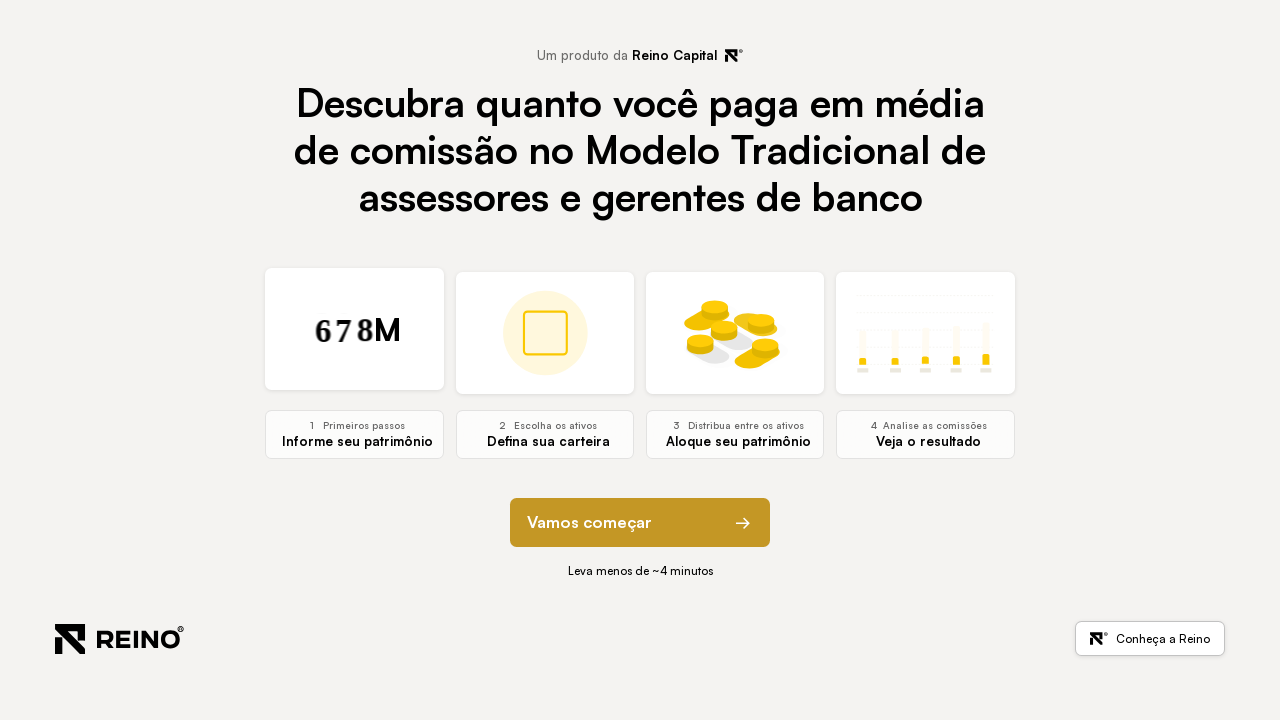

Located 'Vamos começar' start button
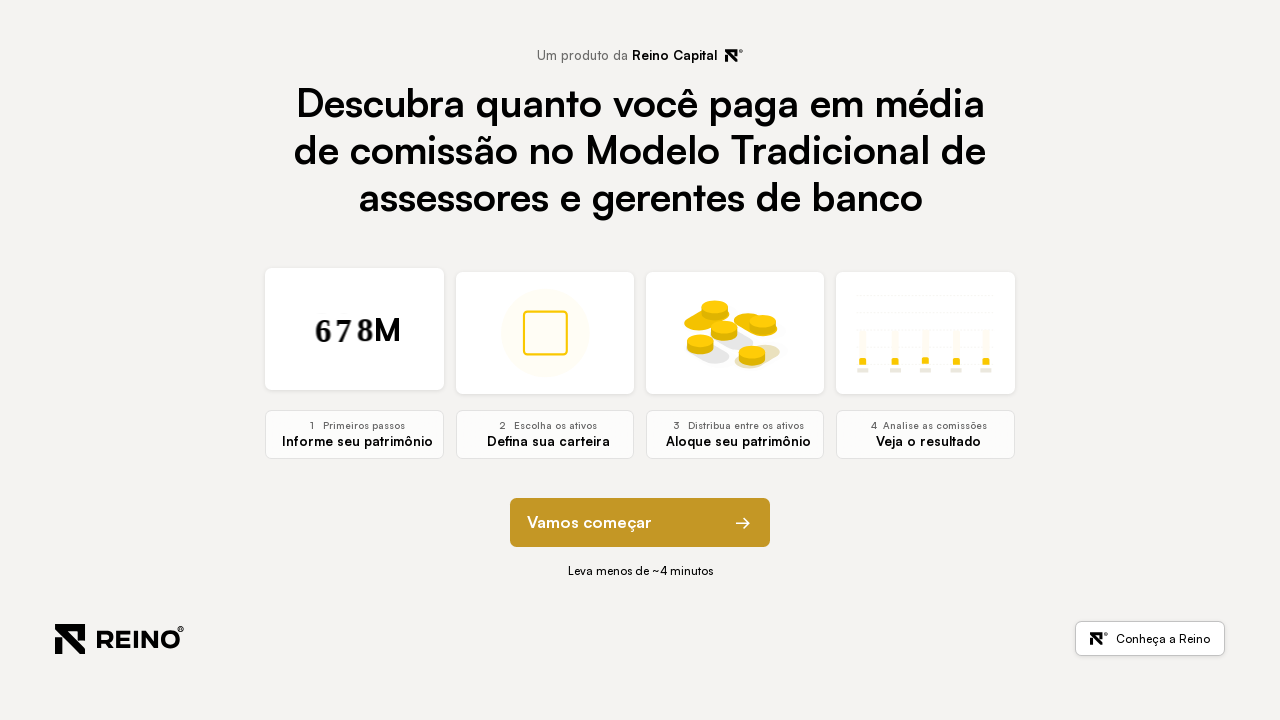

Clicked 'Vamos começar' button to navigate away from step 0 at (590, 523) on text=Vamos começar
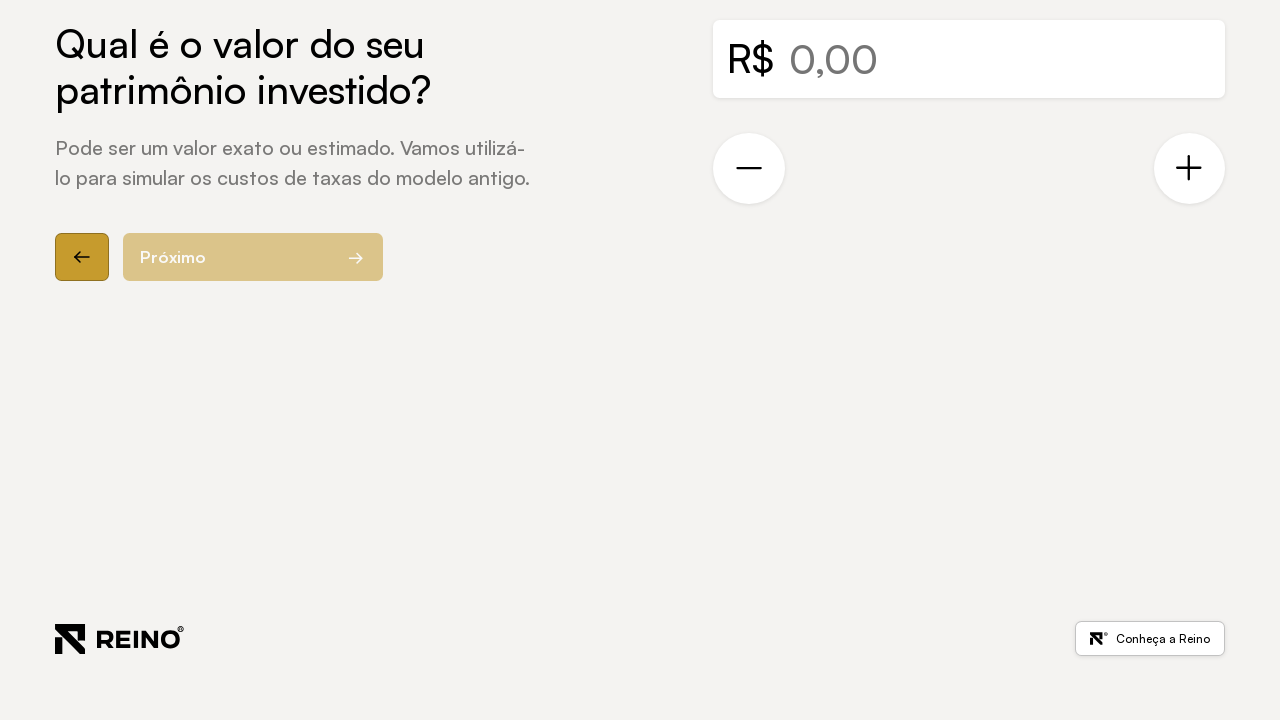

Waited 1 second for navigation to complete
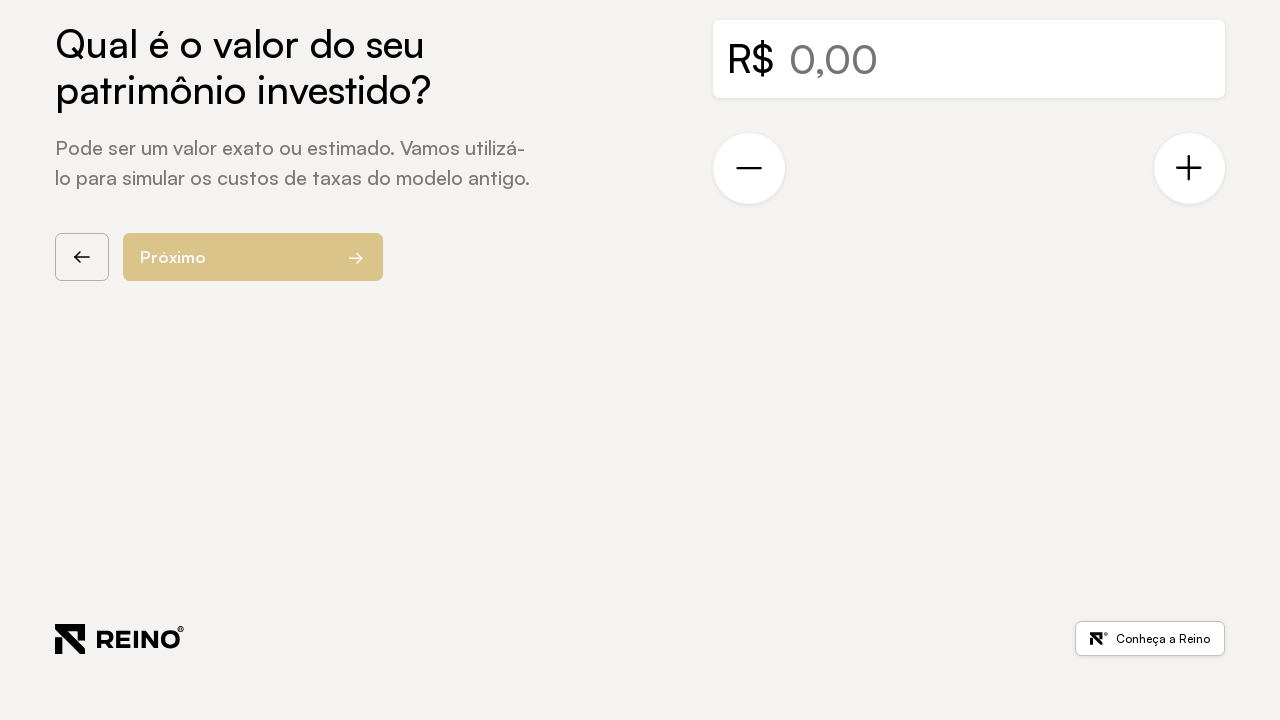

Located step 0 button in progress bar
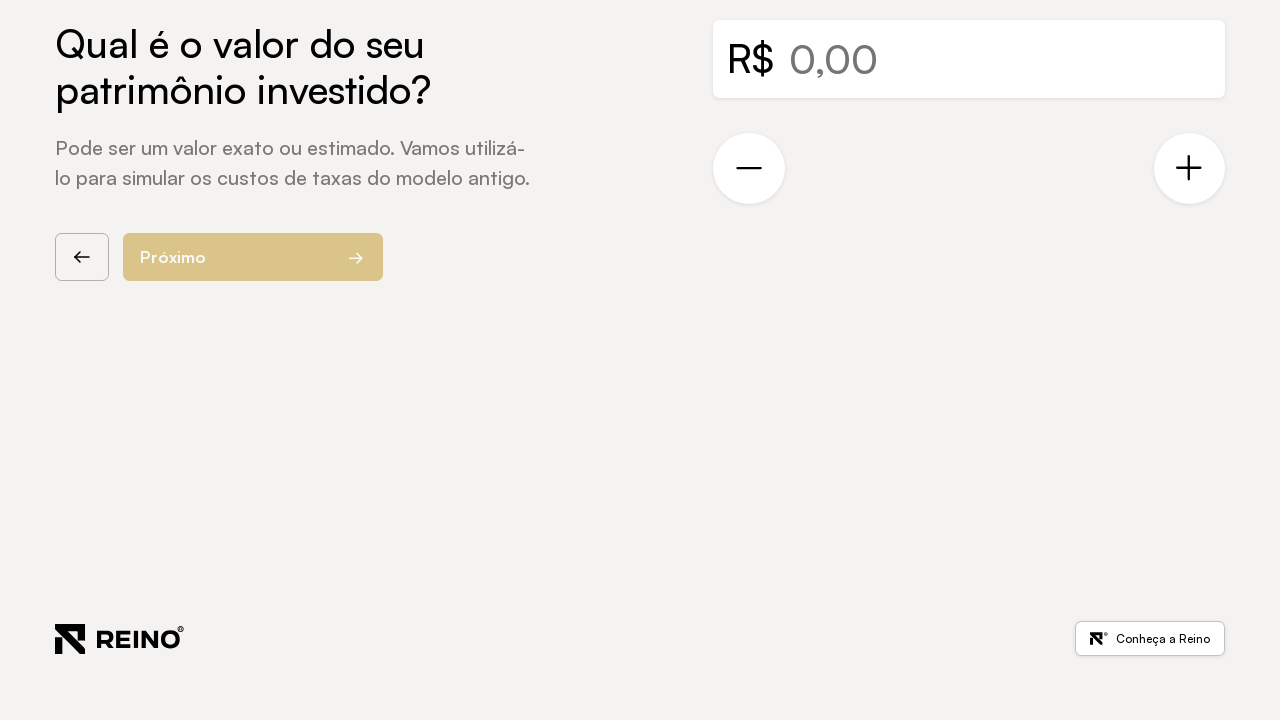

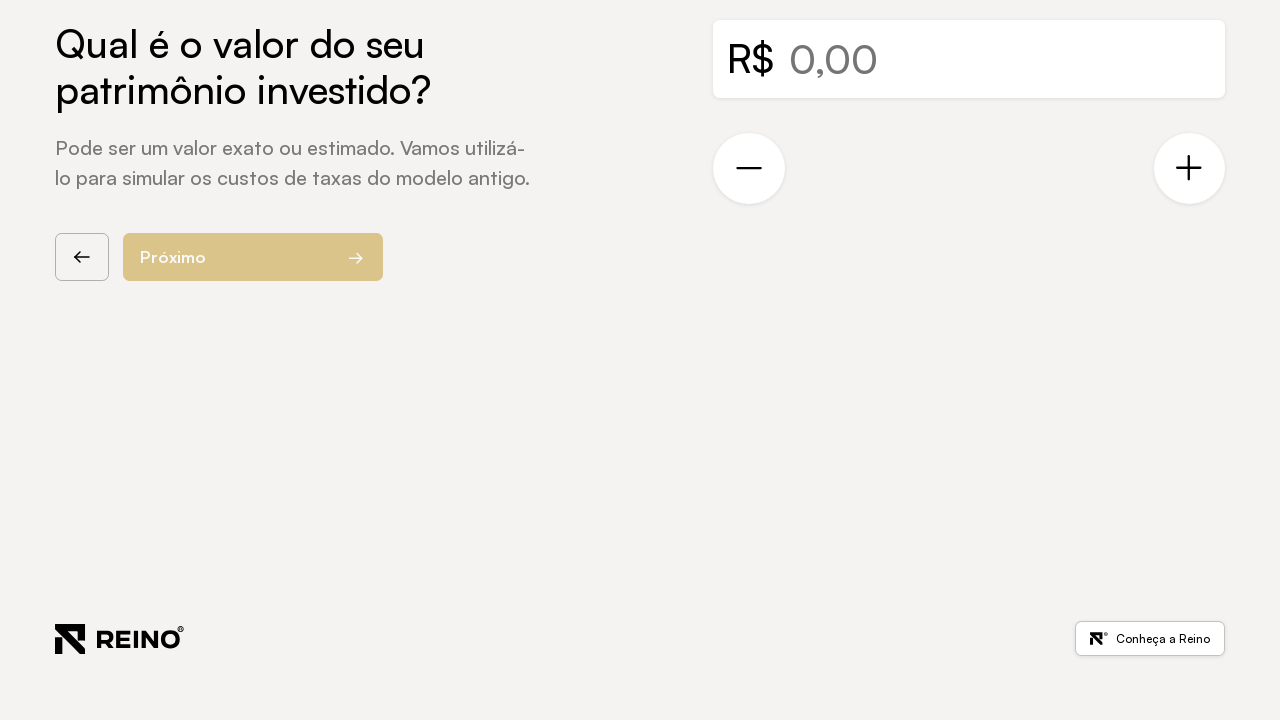